Tests checkbox interaction by clicking on two checkboxes on the page to toggle their checked state

Starting URL: https://the-internet.herokuapp.com/checkboxes

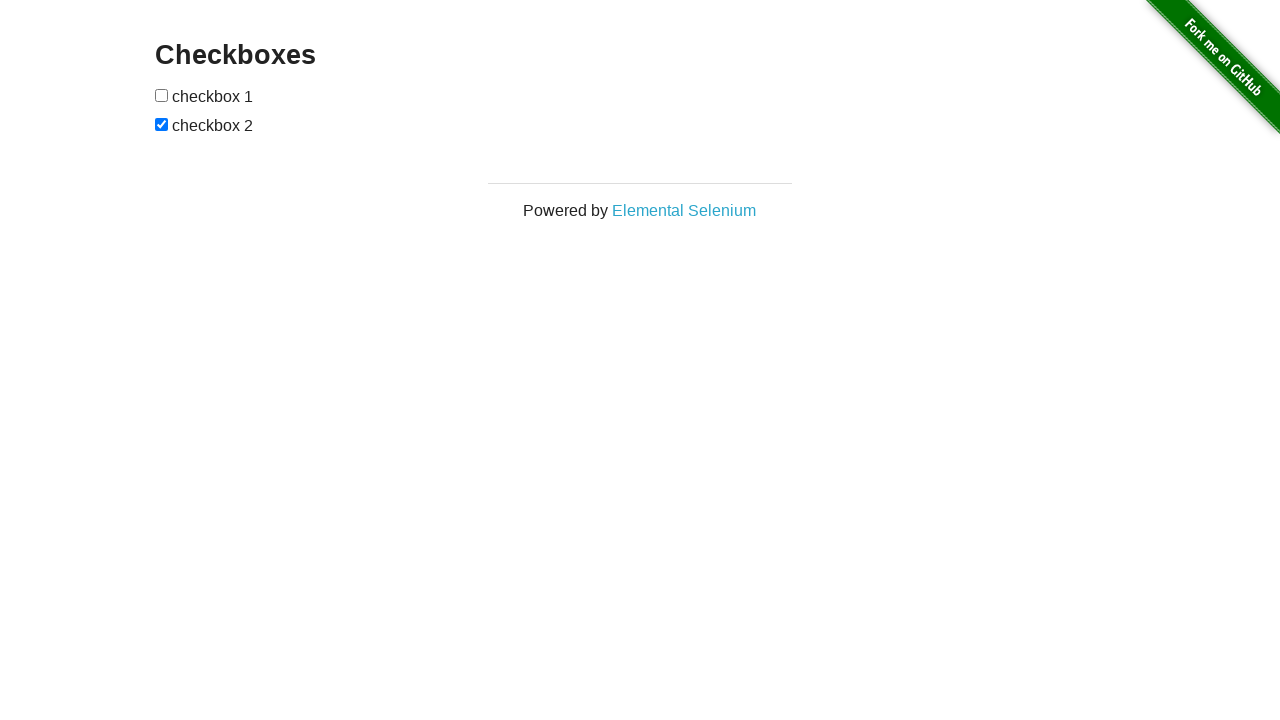

Located all checkboxes on the page
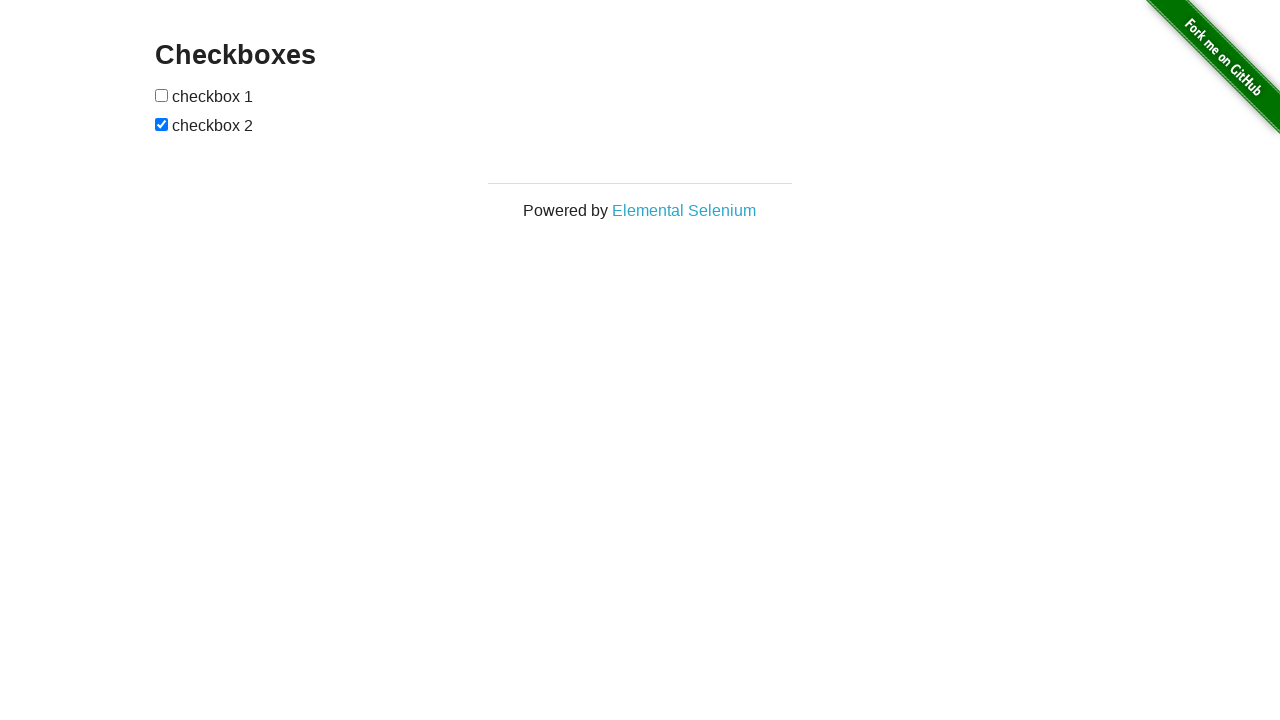

Clicked first checkbox to toggle its state at (162, 95) on input[type='checkbox'] >> nth=0
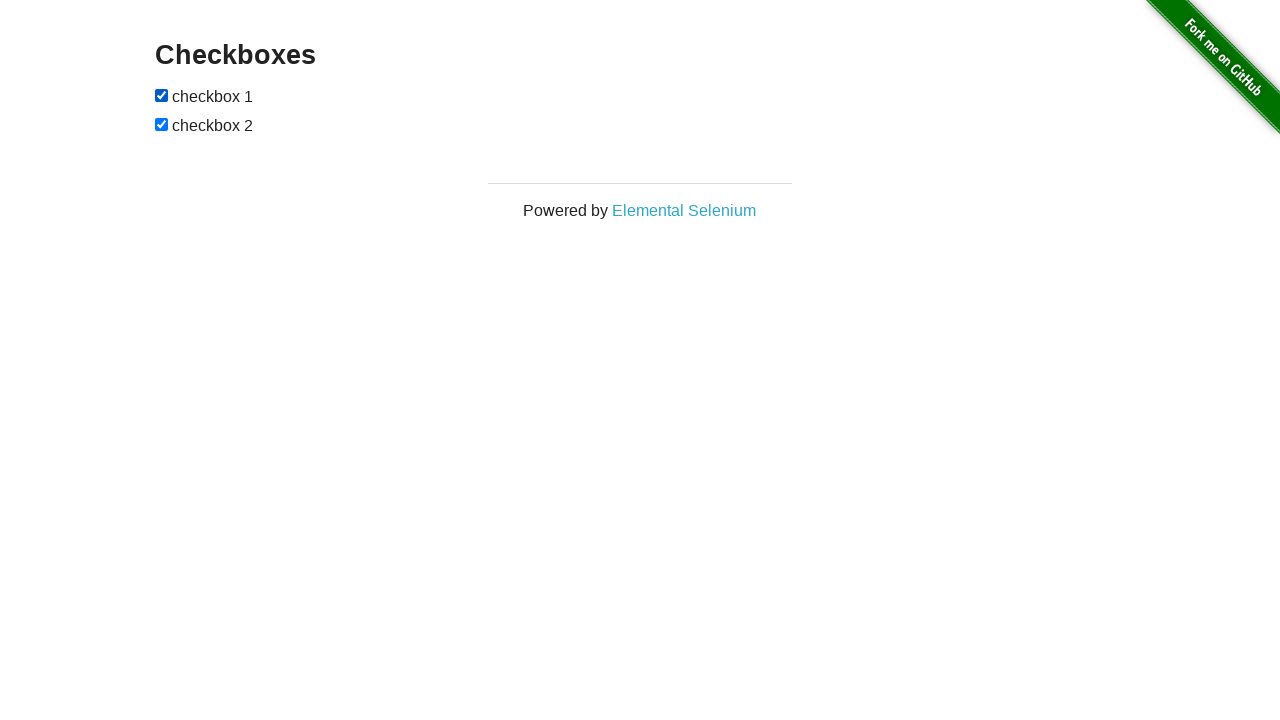

Clicked second checkbox to toggle its state at (162, 124) on input[type='checkbox'] >> nth=1
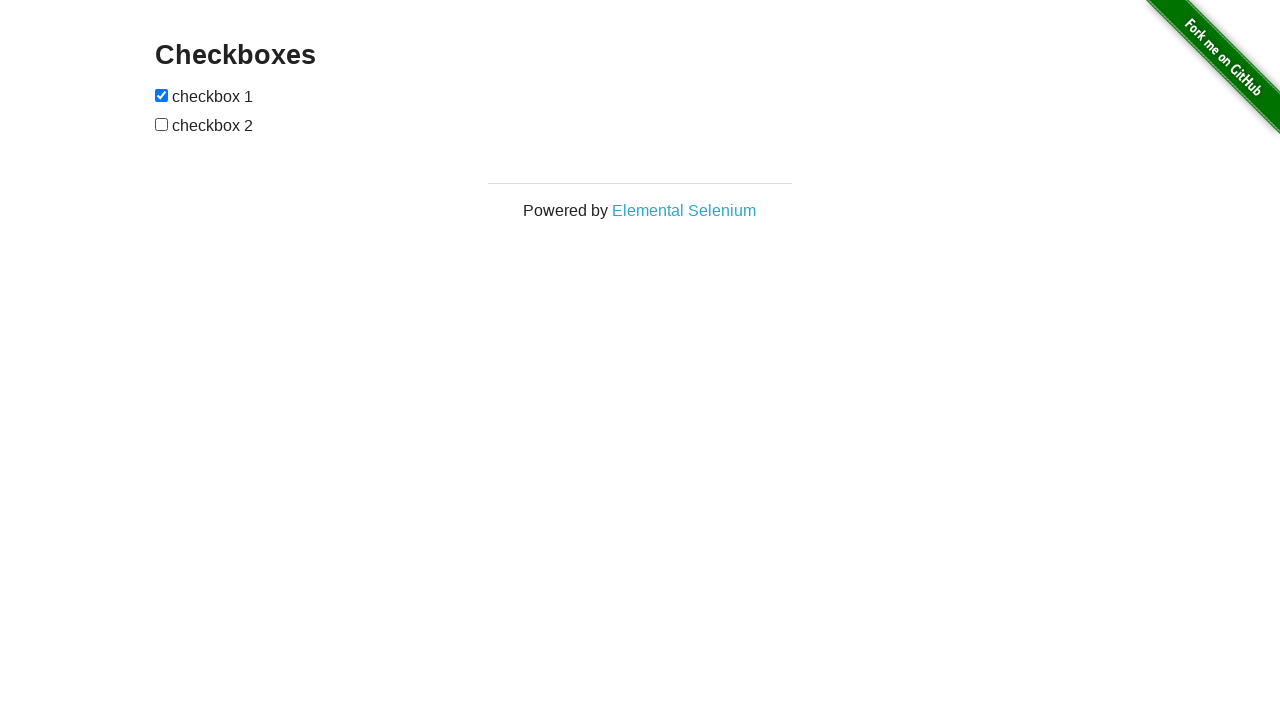

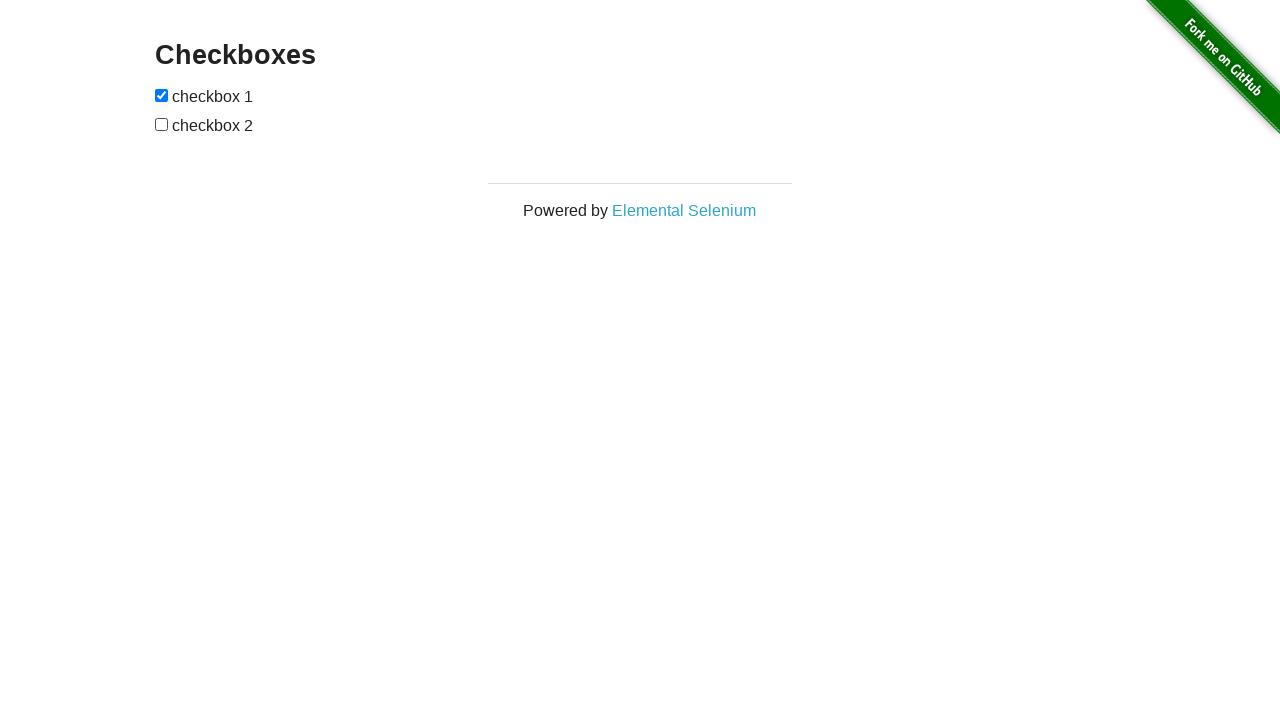